Navigates to the production site and verifies that optimization feature flags are properly set in the window object.

Starting URL: https://remotion-recovery.vercel.app

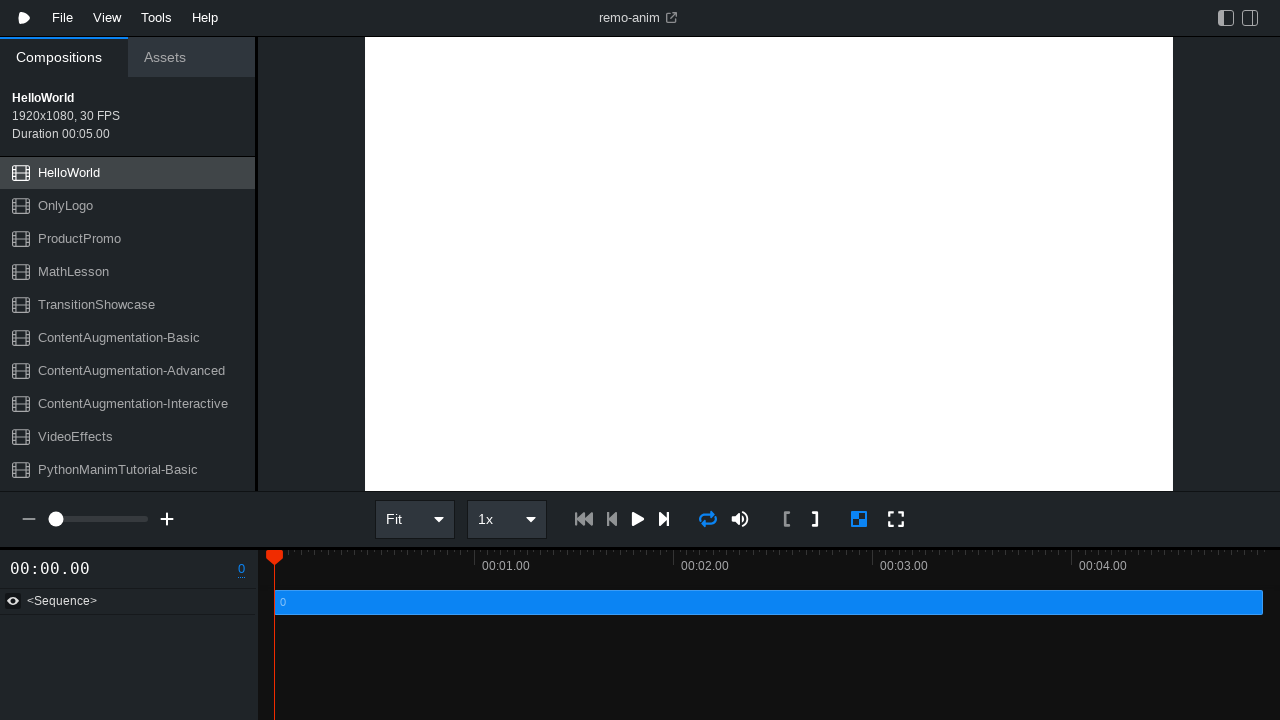

Navigated to https://remotion-recovery.vercel.app
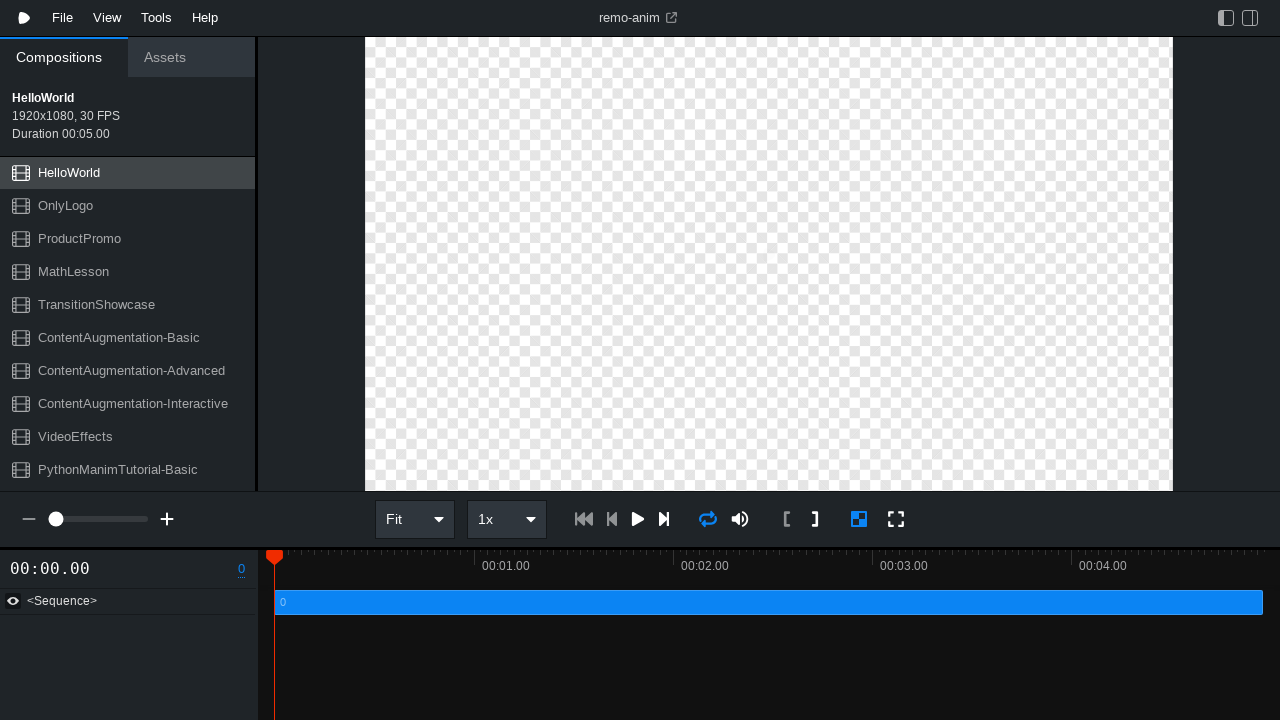

Page fully loaded with networkidle state
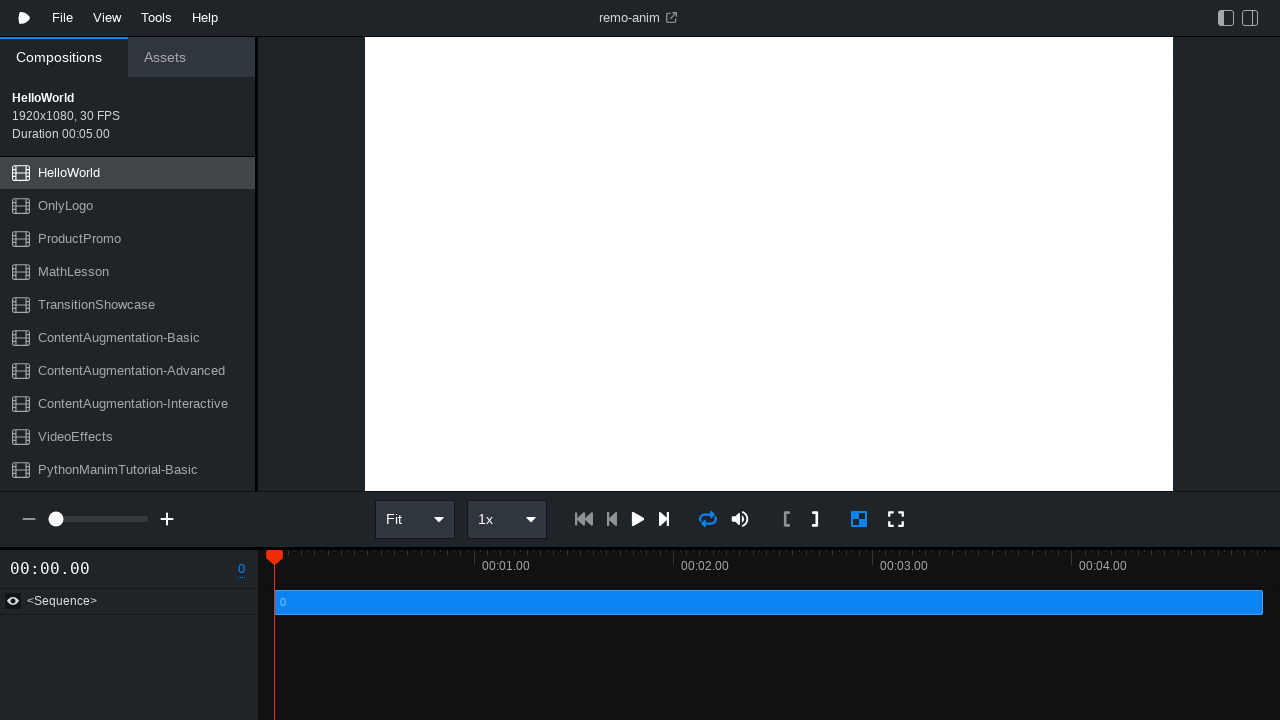

Retrieved optimization feature flags from window object
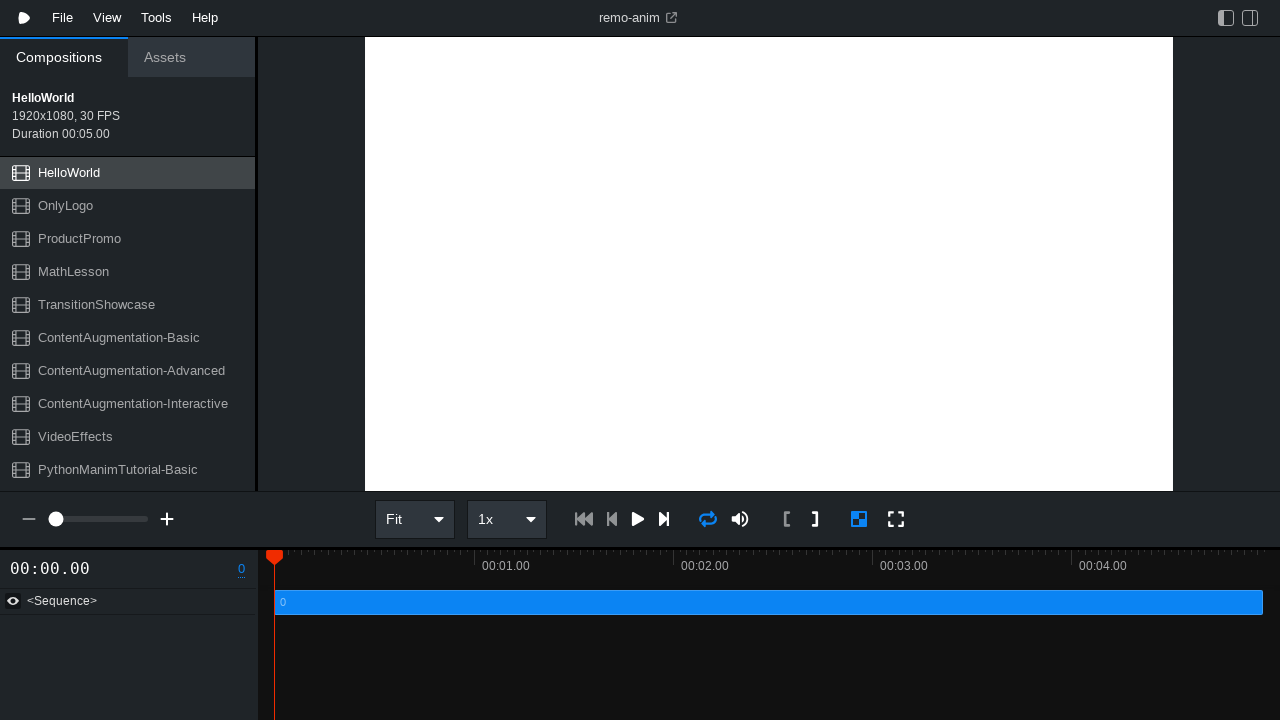

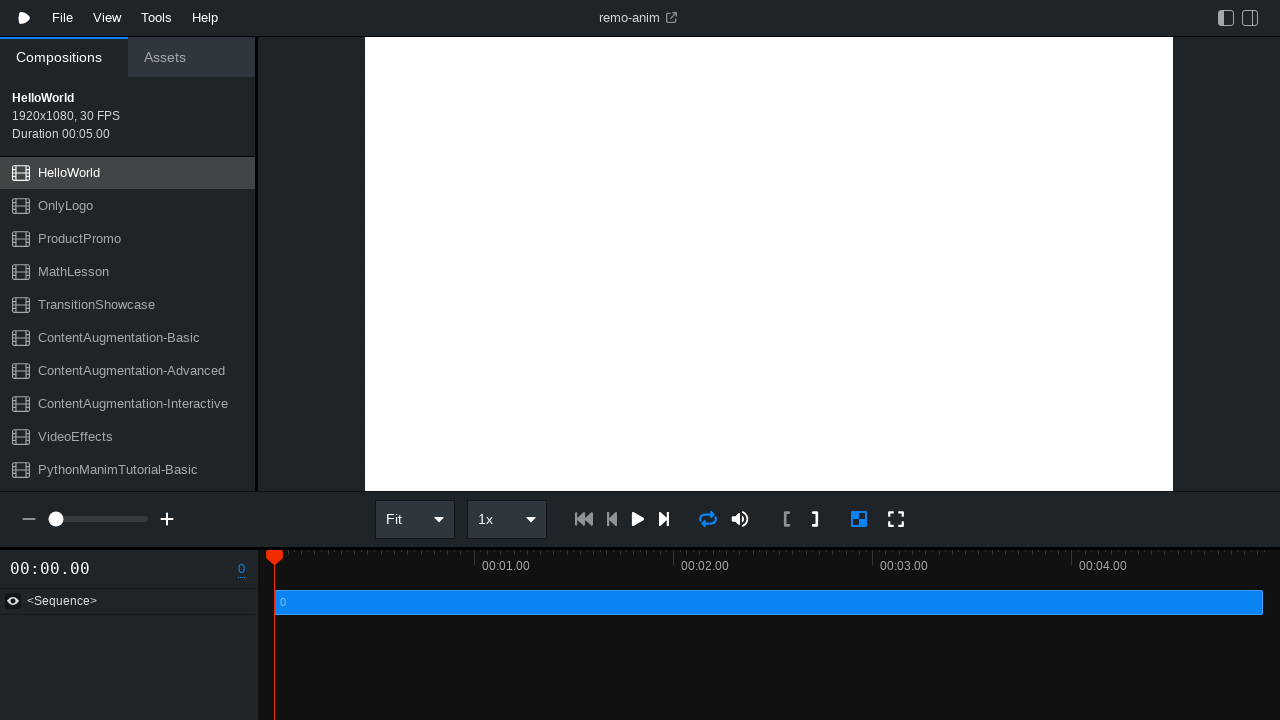